Tests table sorting functionality by clicking on the column header and verifying that the vegetable/fruit names are displayed in sorted order

Starting URL: https://rahulshettyacademy.com/seleniumPractise/#/offers

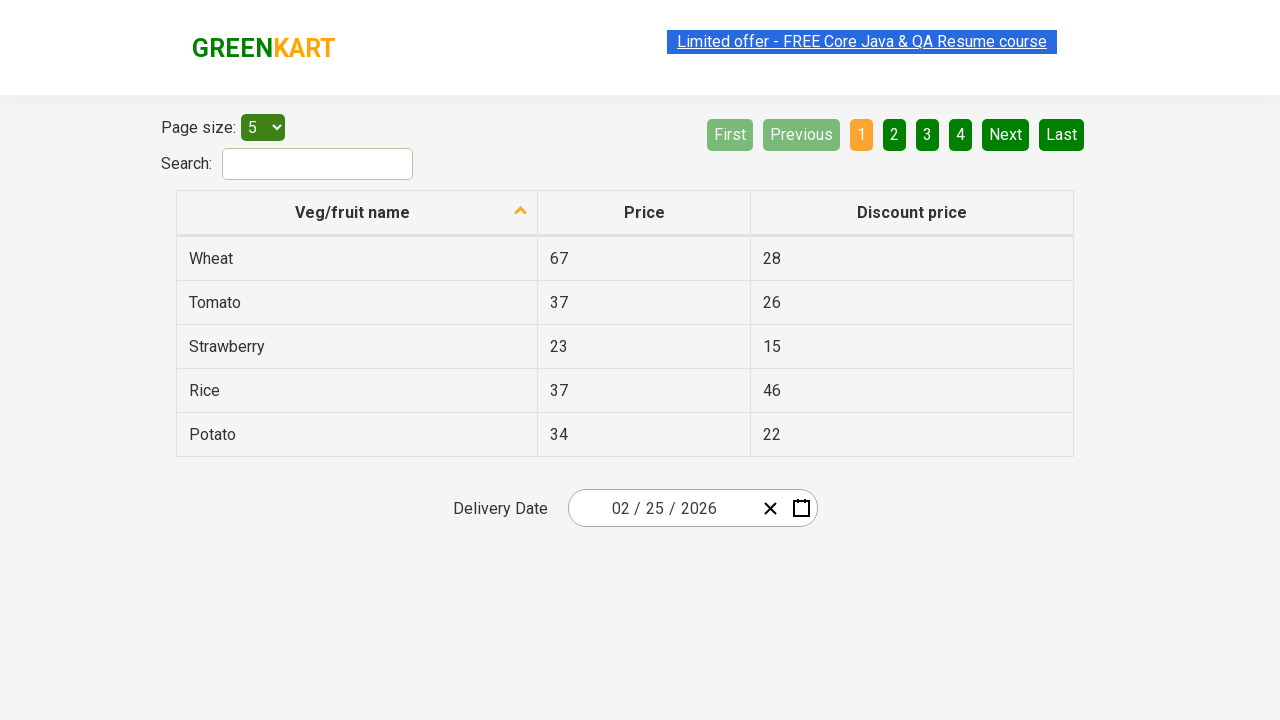

Clicked on 'Veg/fruit name' column header to sort table at (353, 212) on xpath=//span[text() = 'Veg/fruit name']
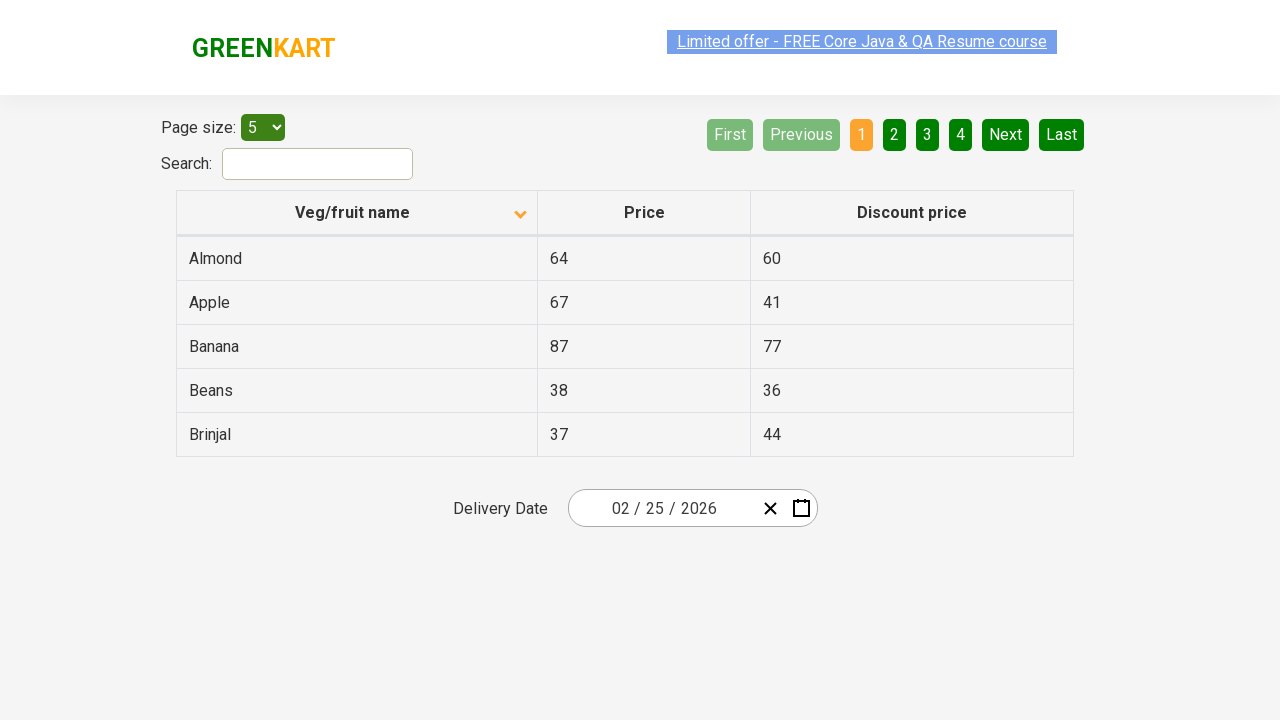

Waited for table to load after sorting
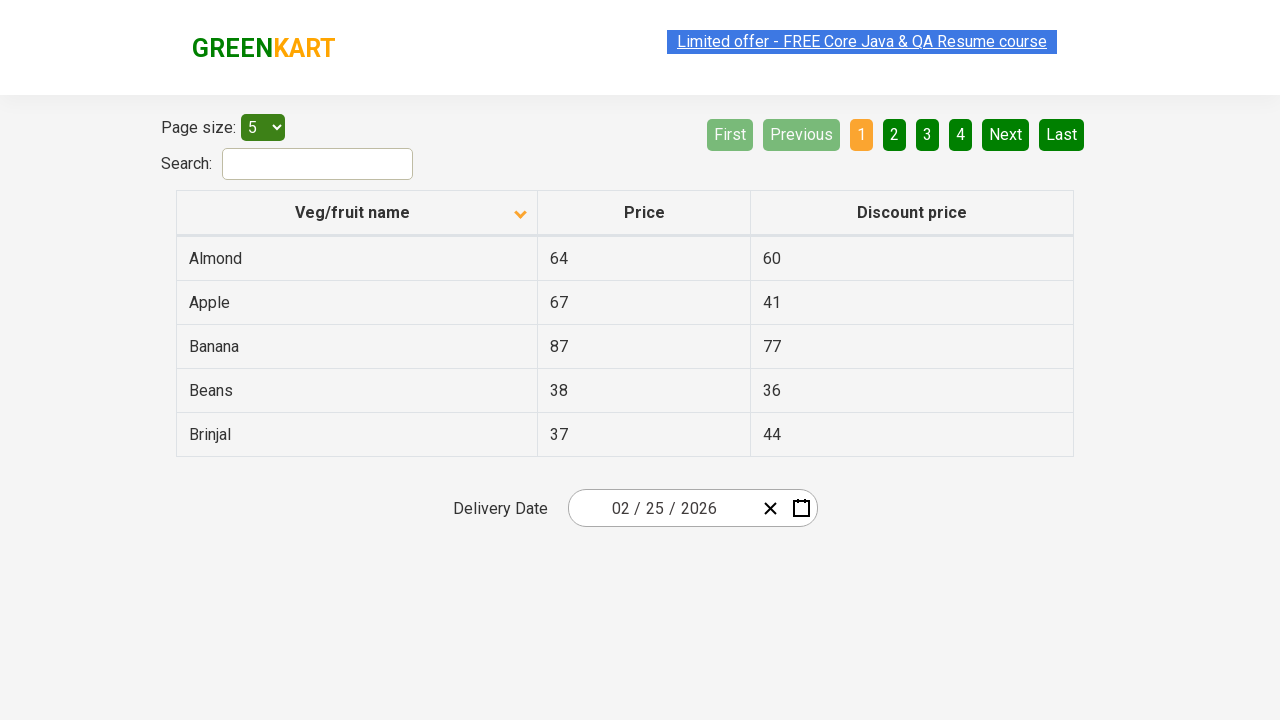

Retrieved all vegetable/fruit name elements from first column
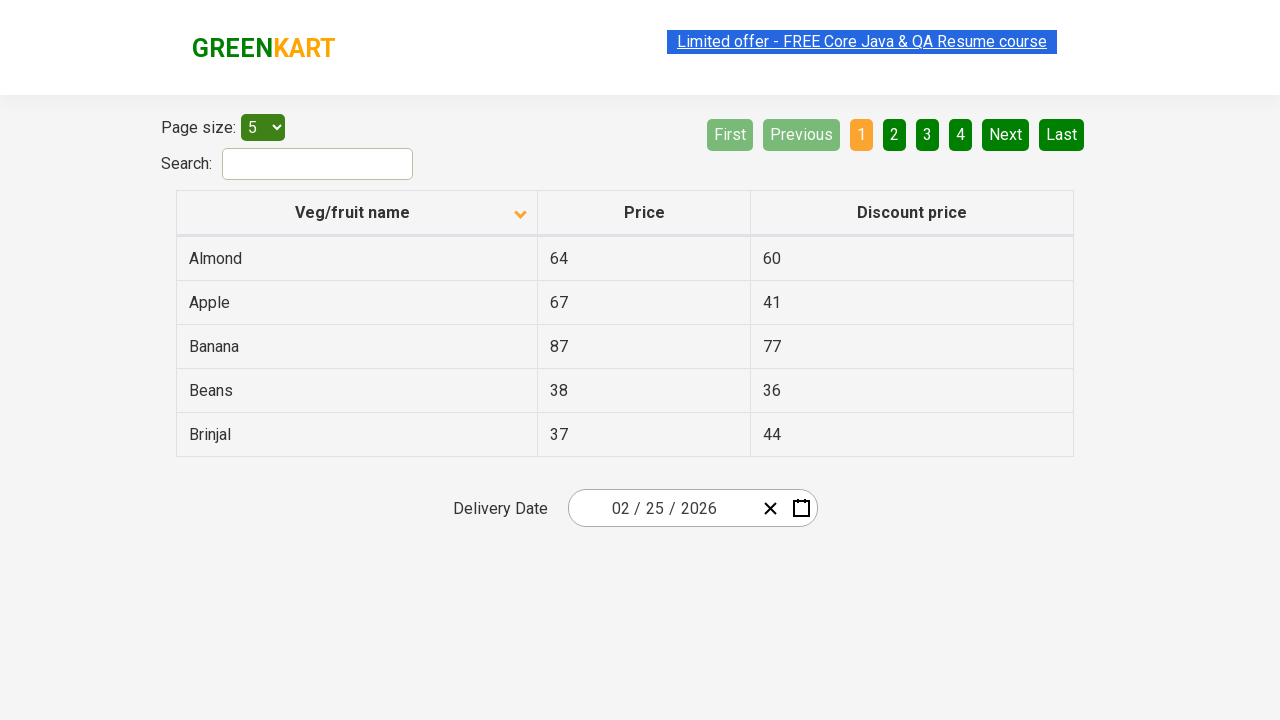

Extracted 5 vegetable/fruit names from table
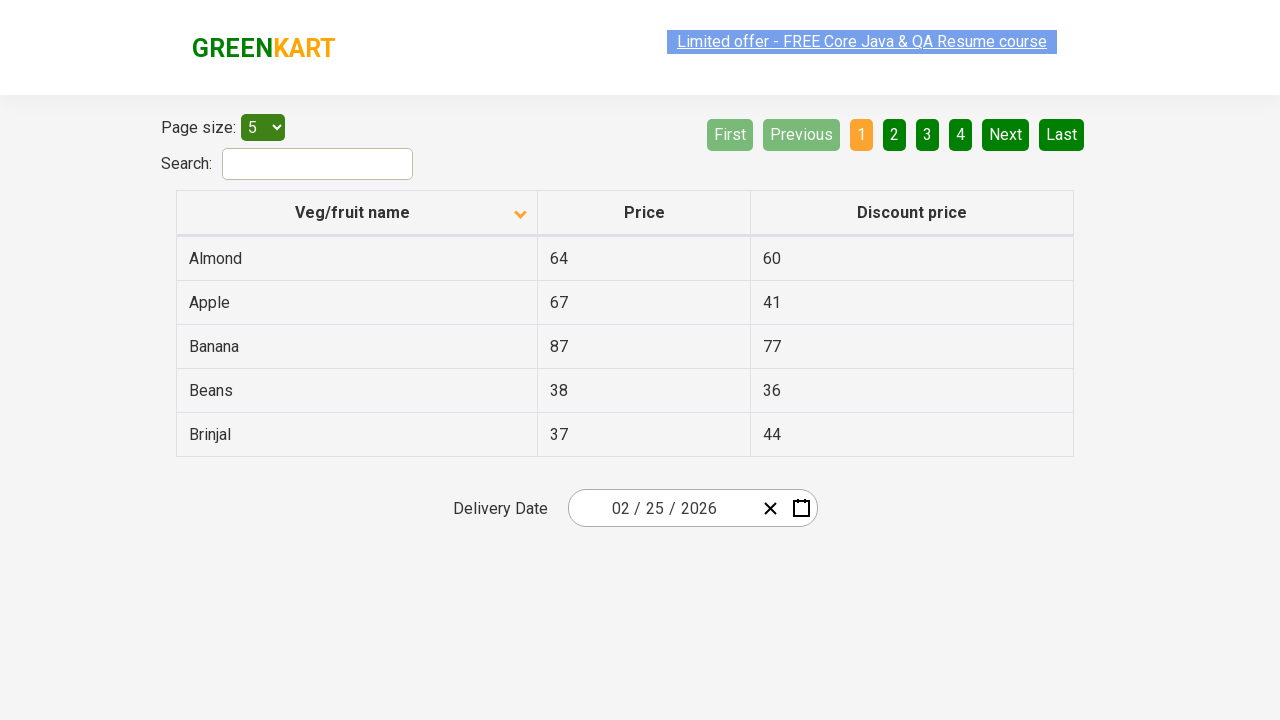

Created copy of browser-sorted list for comparison
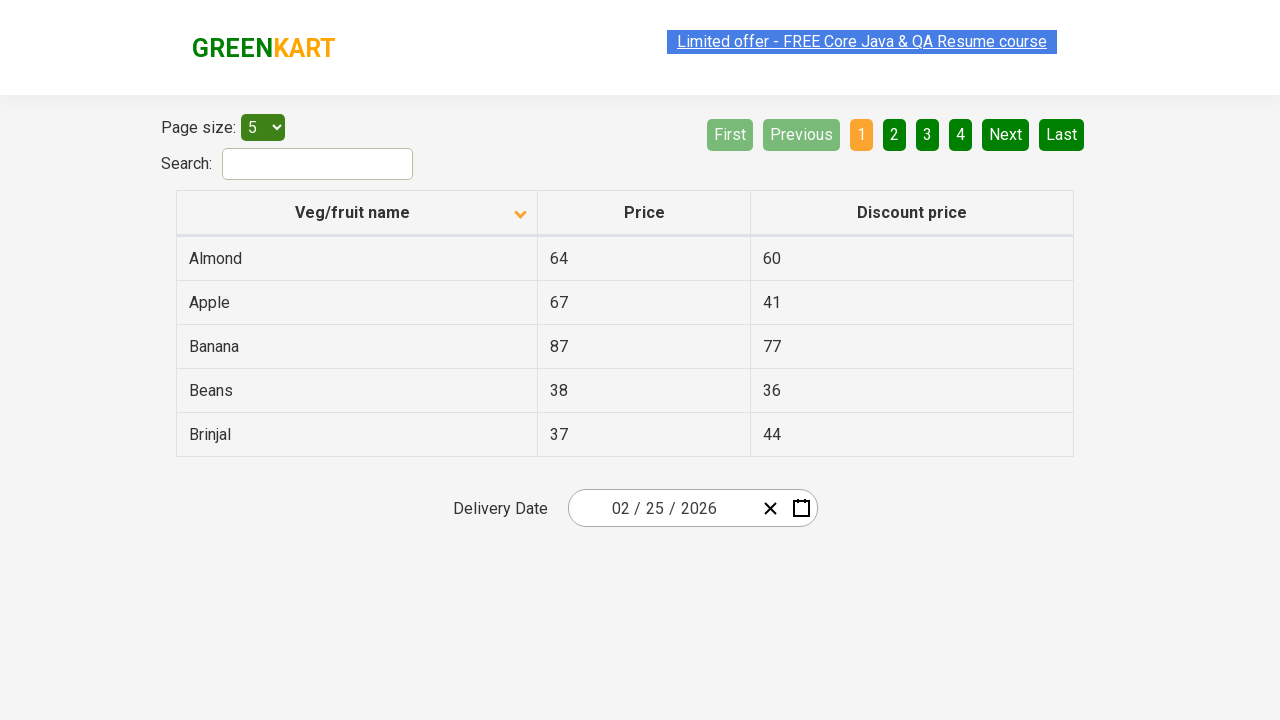

Sorted the vegetable/fruit names alphabetically for verification
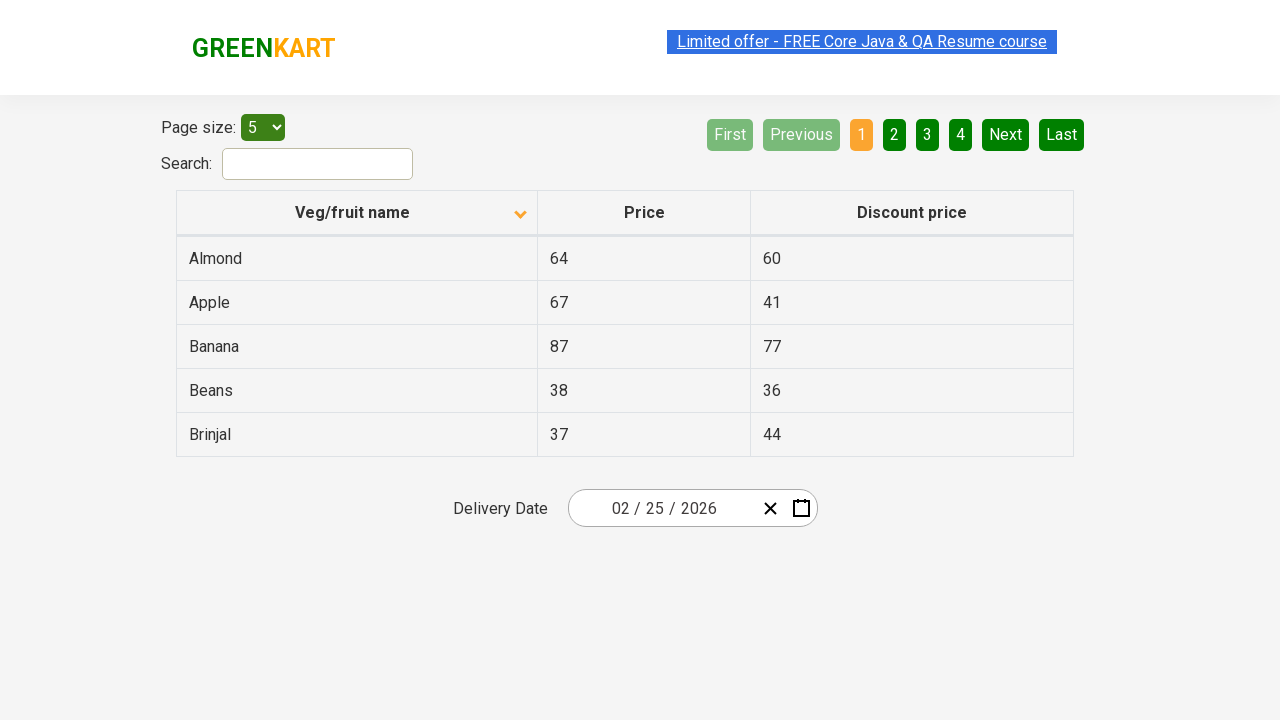

Verified that table is sorted alphabetically - assertion passed
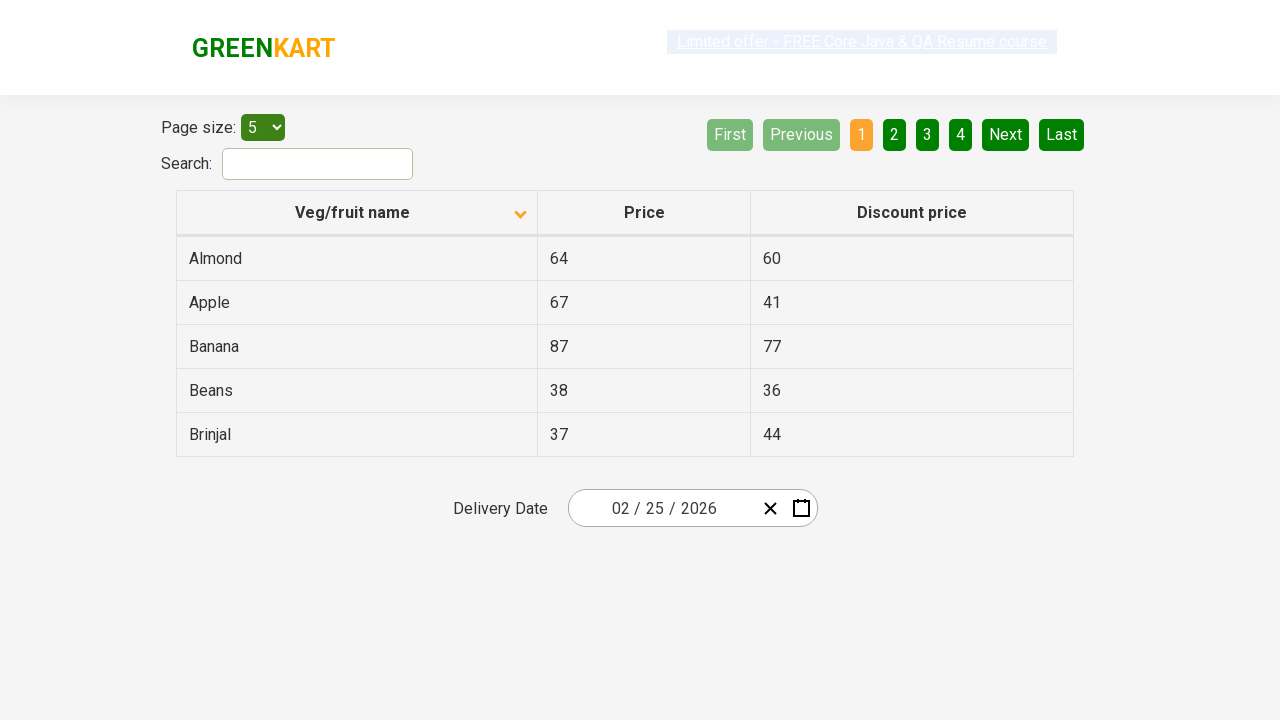

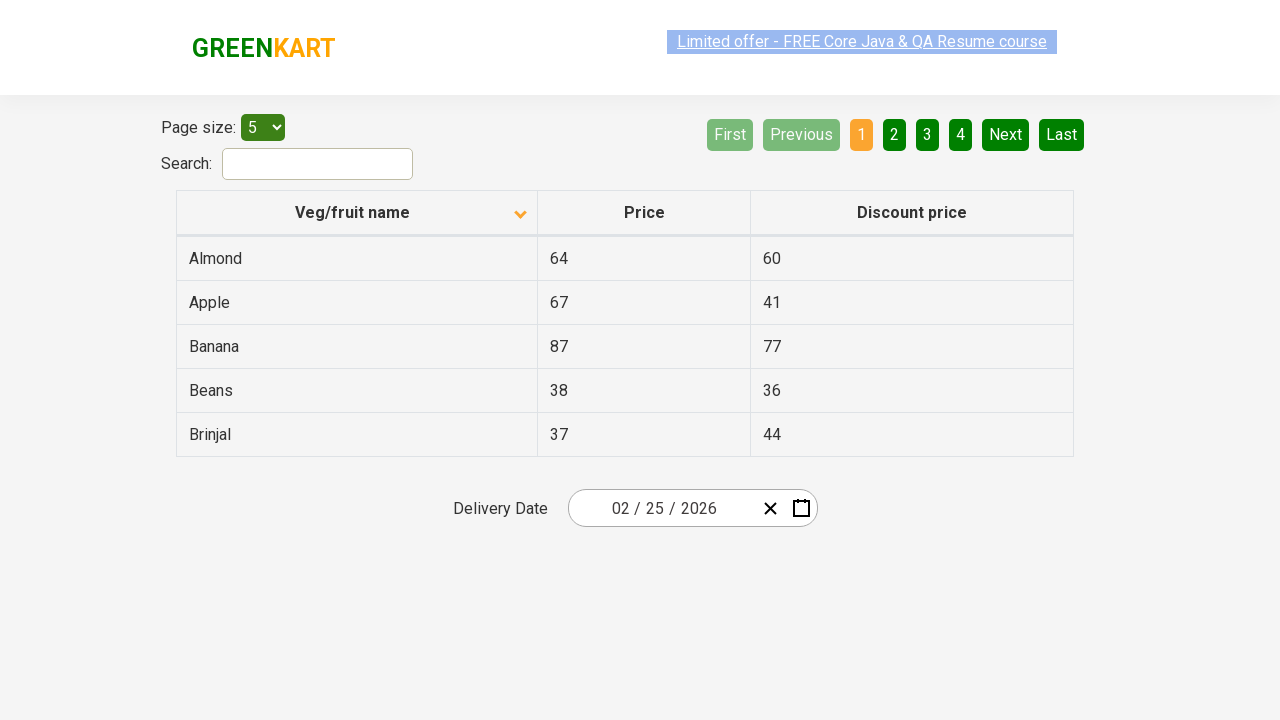